Navigates to a DeBank cryptocurrency portfolio profile page, clicks the "show all projects" button to expand the portfolio view, and waits for the portfolio grid and asset items to load.

Starting URL: https://debank.com/profile/0xa7888f85bd76deef3bd03d4dbcf57765a49883b3

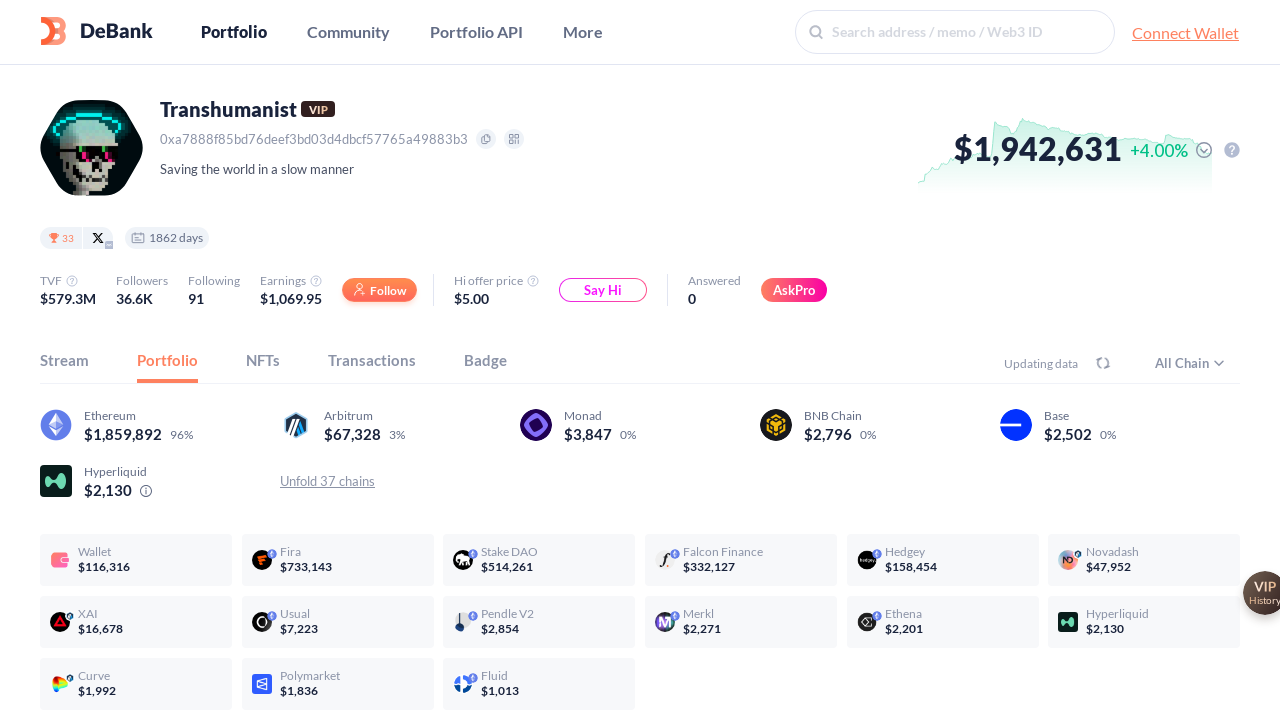

Waited 7 seconds for DeBank profile page to fully load
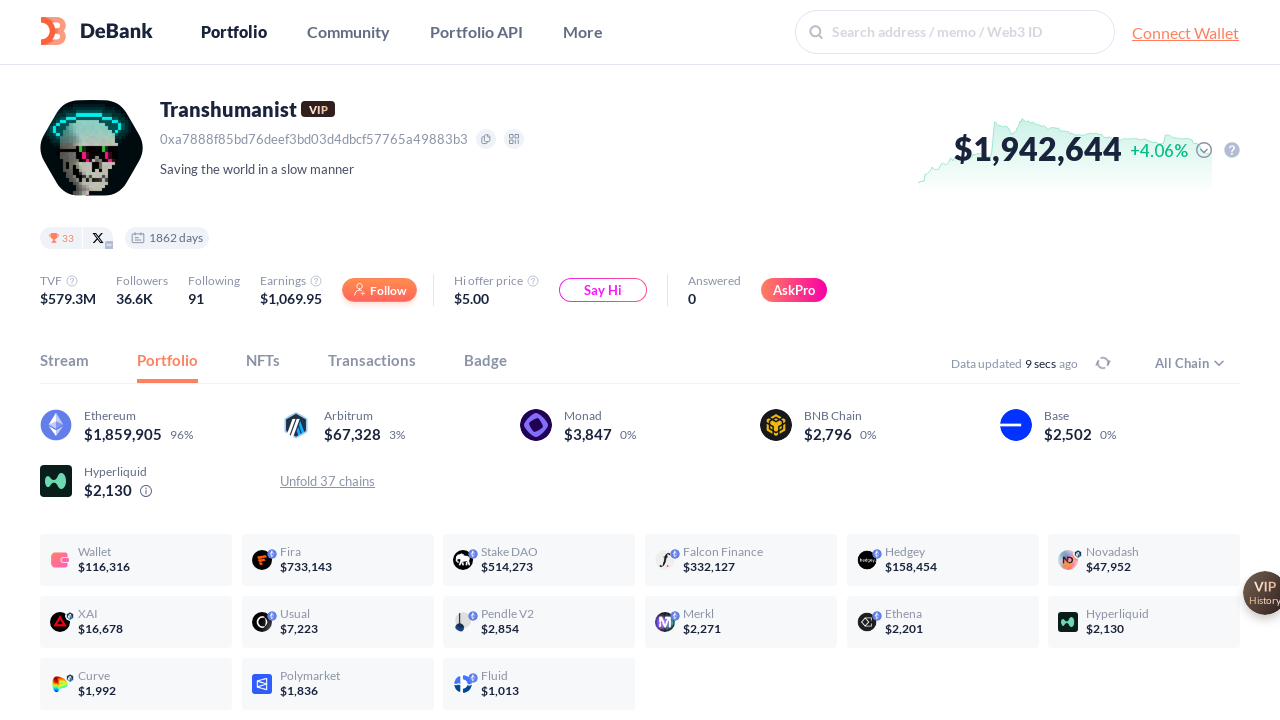

Show all projects button selector is present
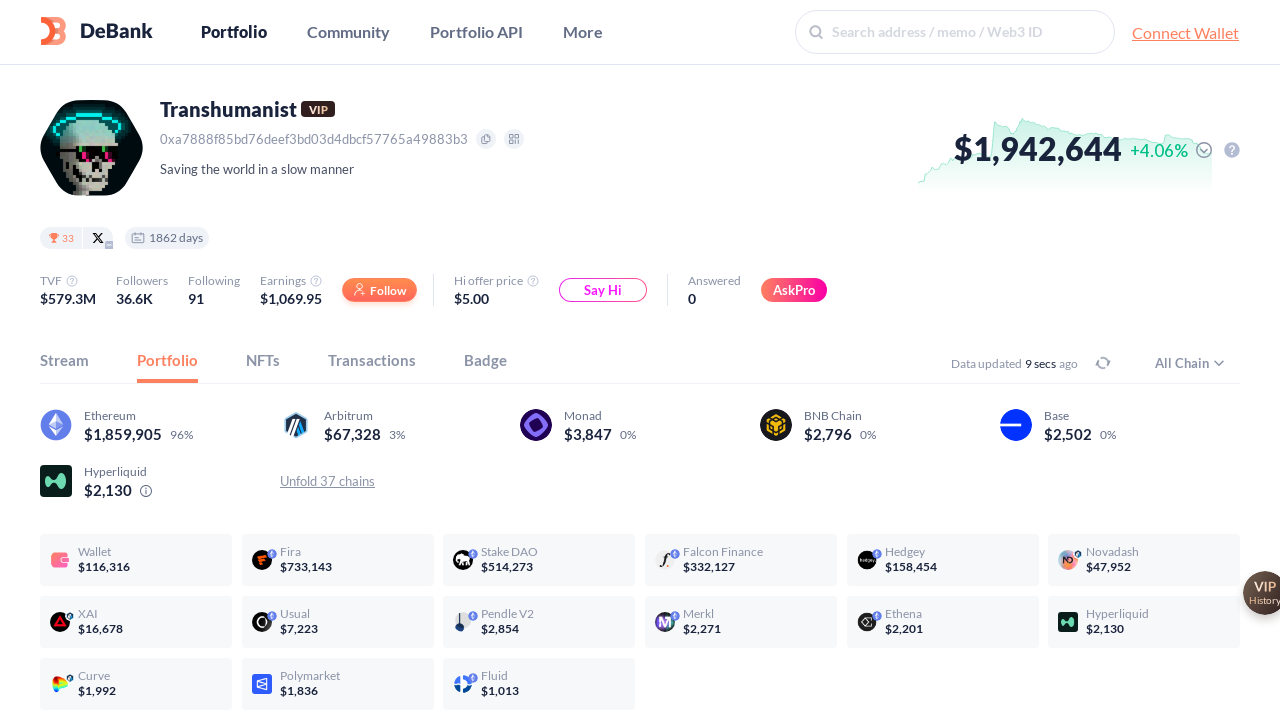

Clicked the 'show all projects' button to expand portfolio view at (640, 712) on .Portfolio_projectsShowAll__Huhry
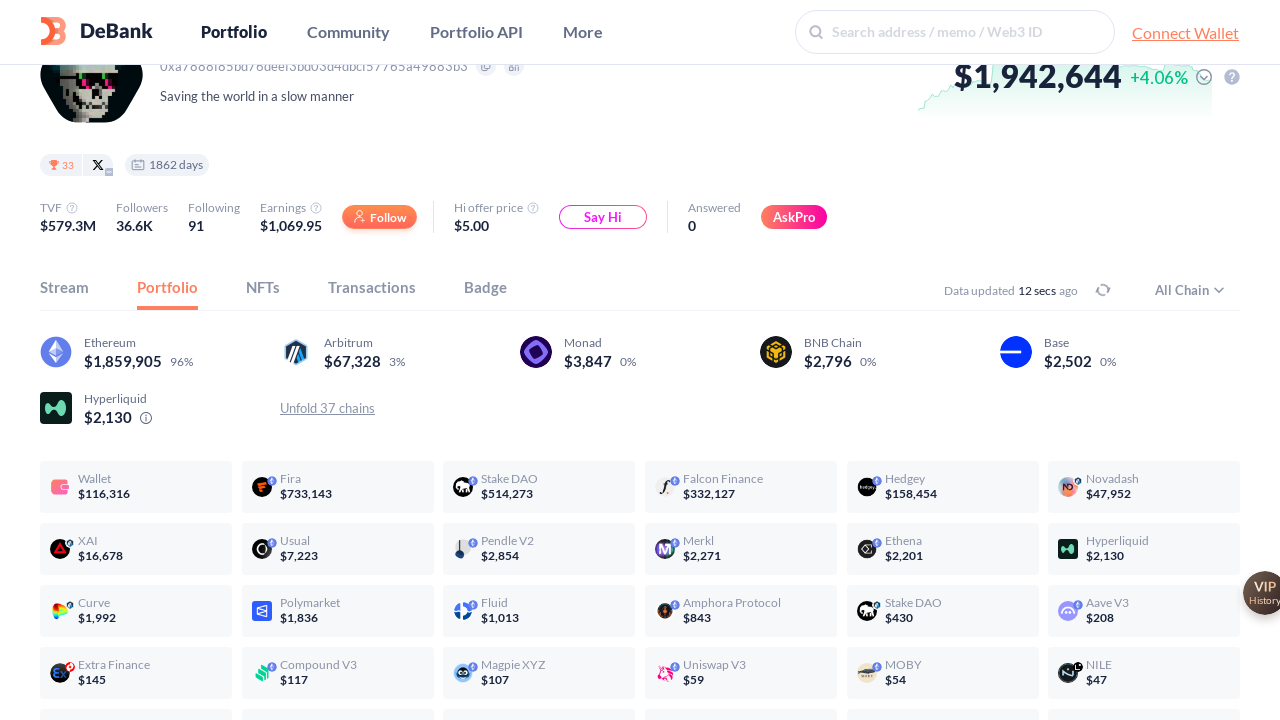

Total asset value header became visible
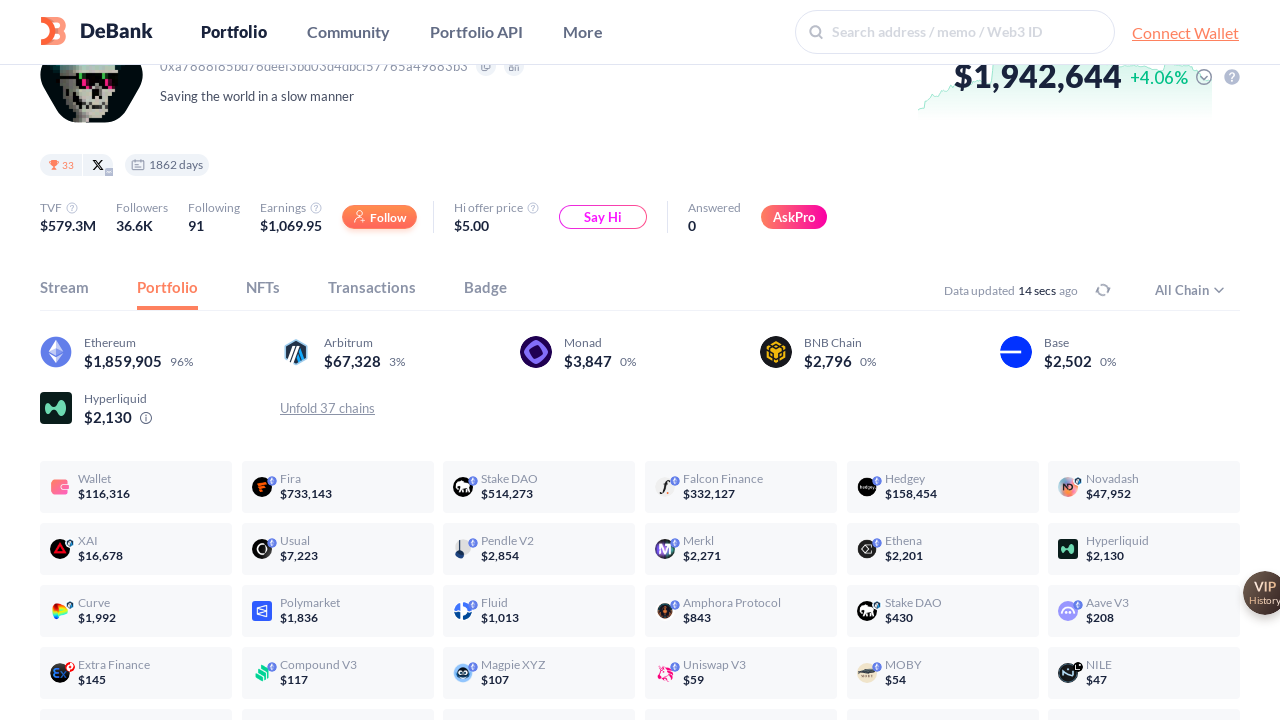

Portfolio project grid container loaded
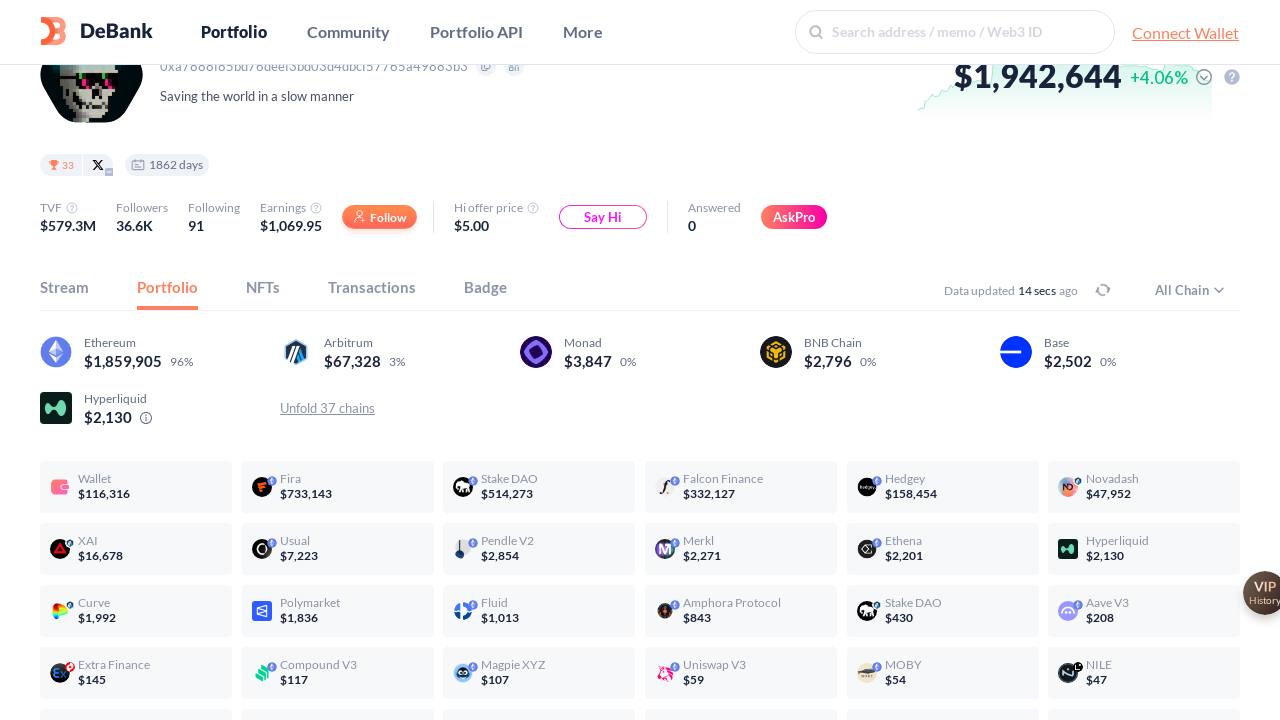

Asset items are present in the portfolio grid
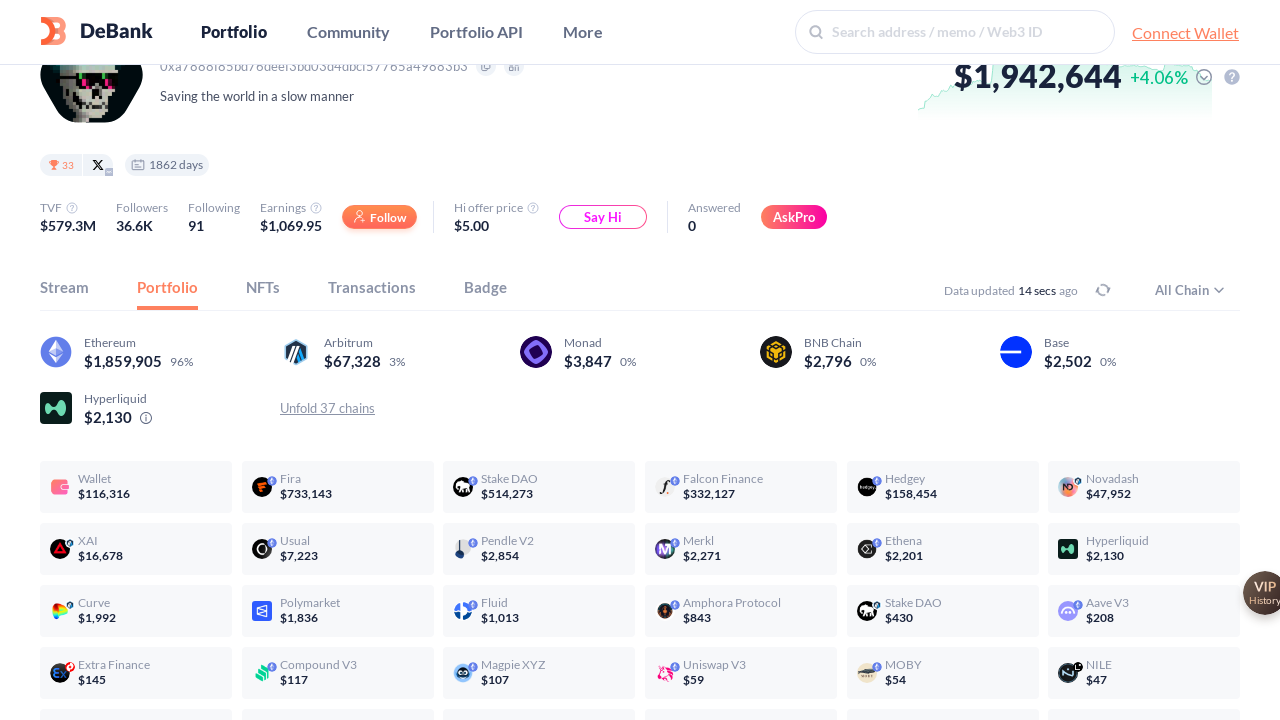

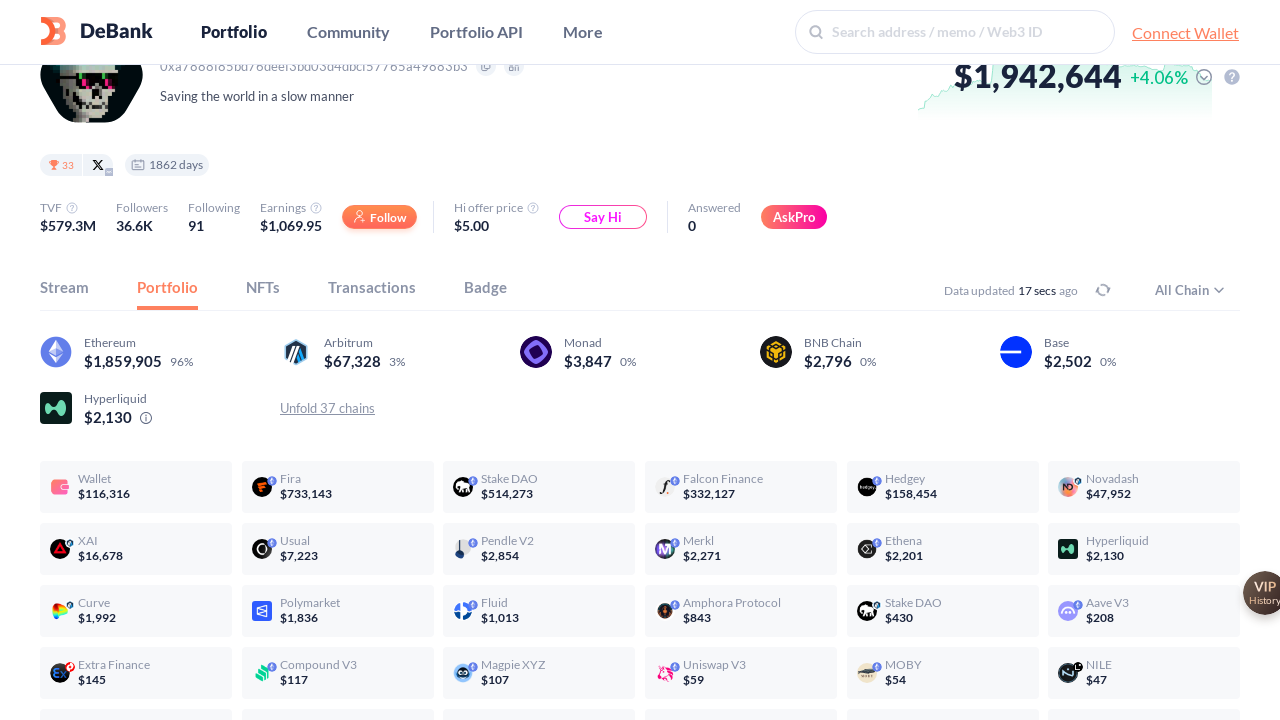